Tests that clicking the login button without credentials shows an error, and verifies the error close icon can be clicked to dismiss the error message

Starting URL: https://www.saucedemo.com/

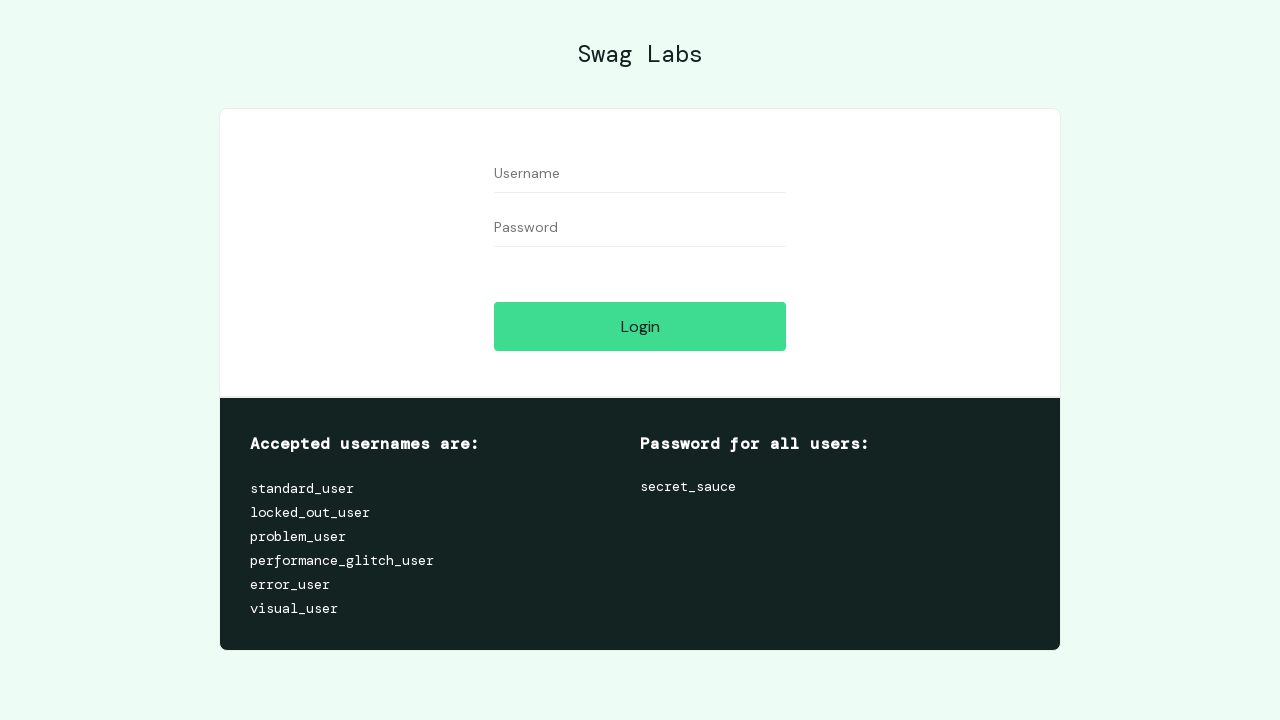

Navigated to SauceDemo login page
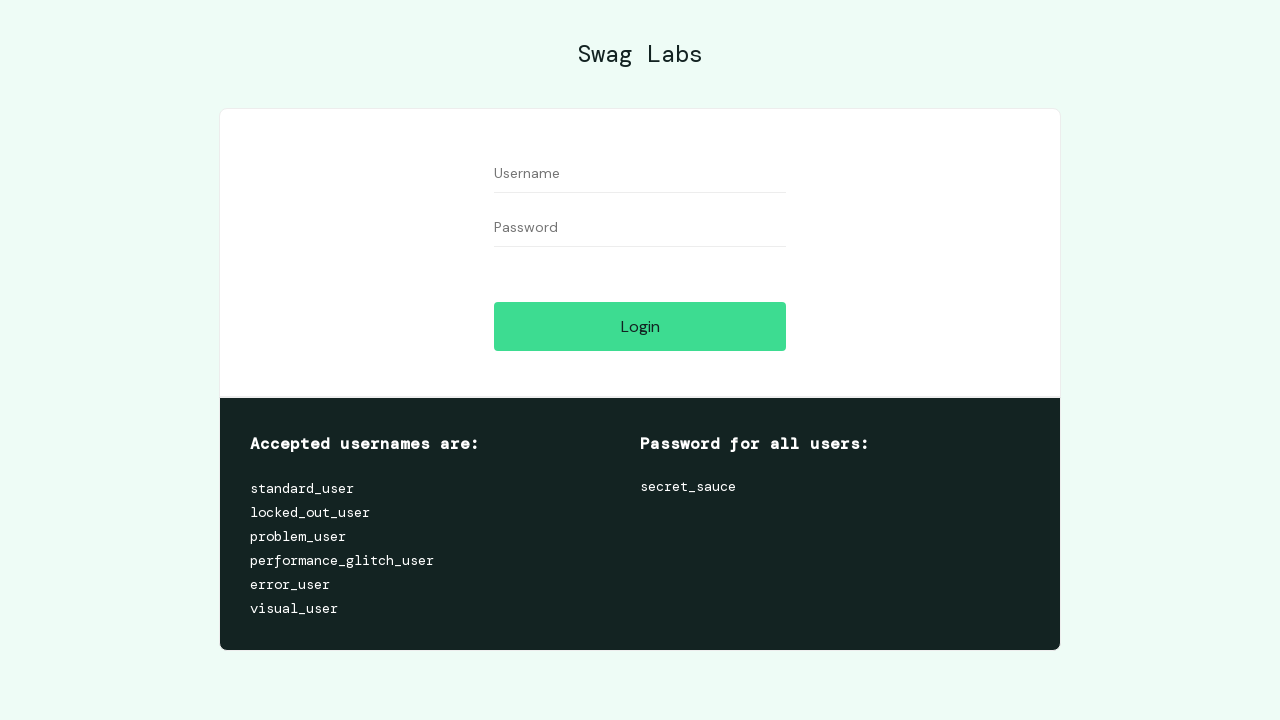

Clicked login button without entering credentials at (640, 326) on #login-button
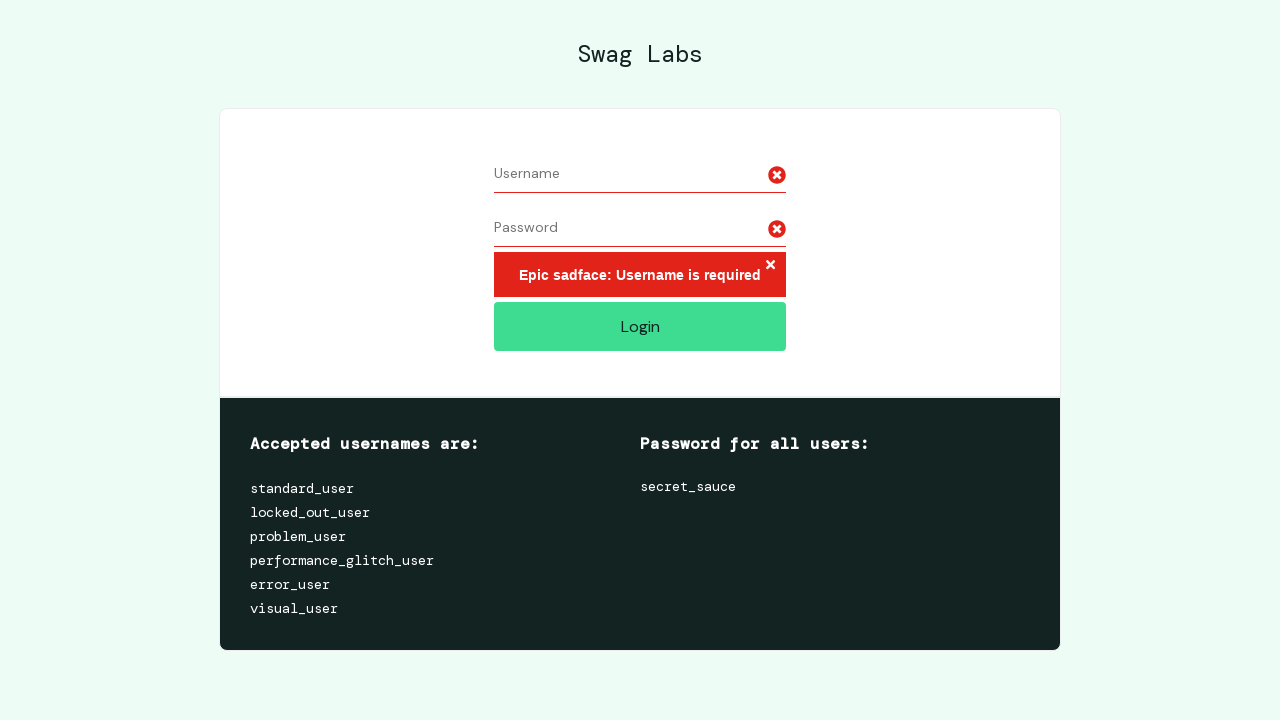

Error message appeared on the login form
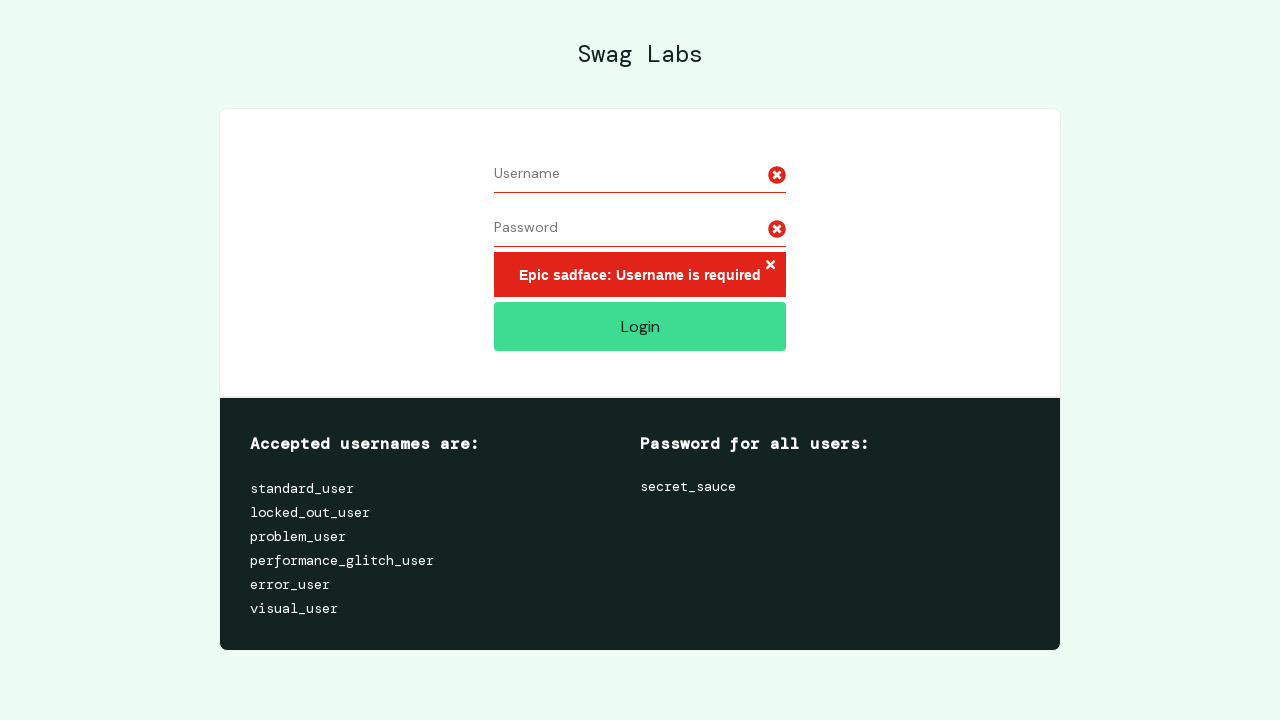

Clicked error close icon to dismiss error message at (770, 266) on xpath=//button[@class='error-button']
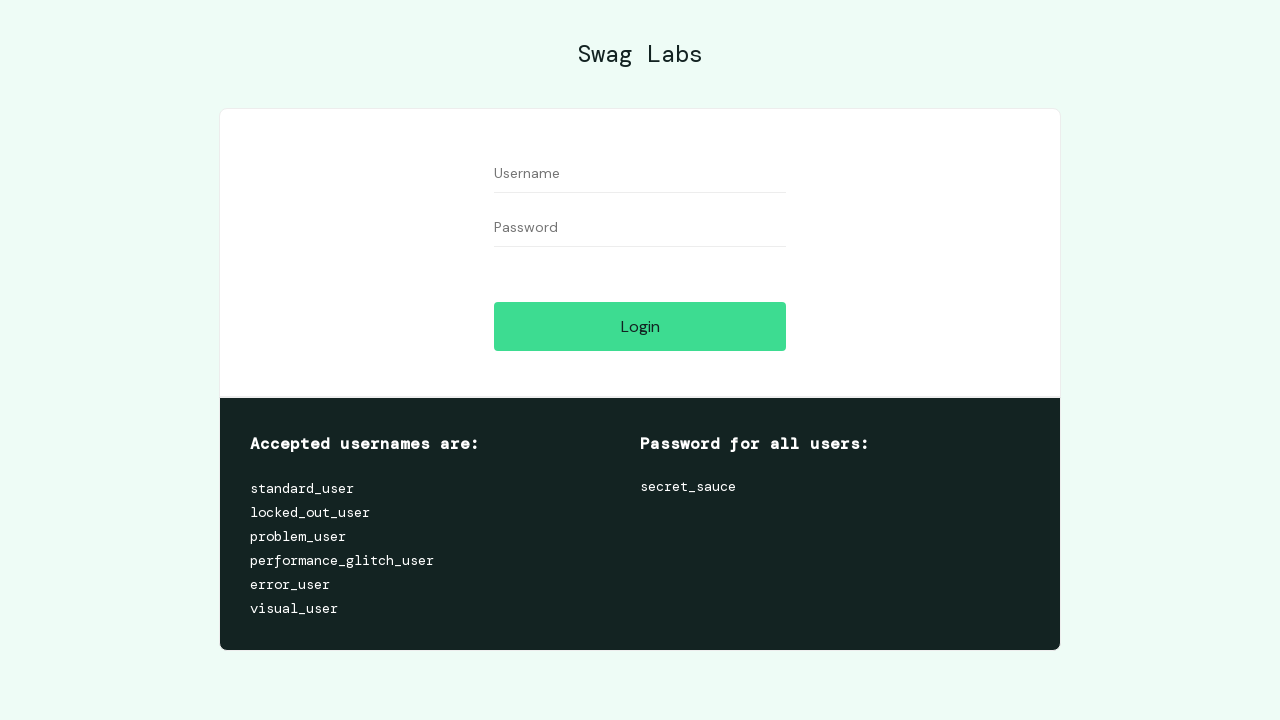

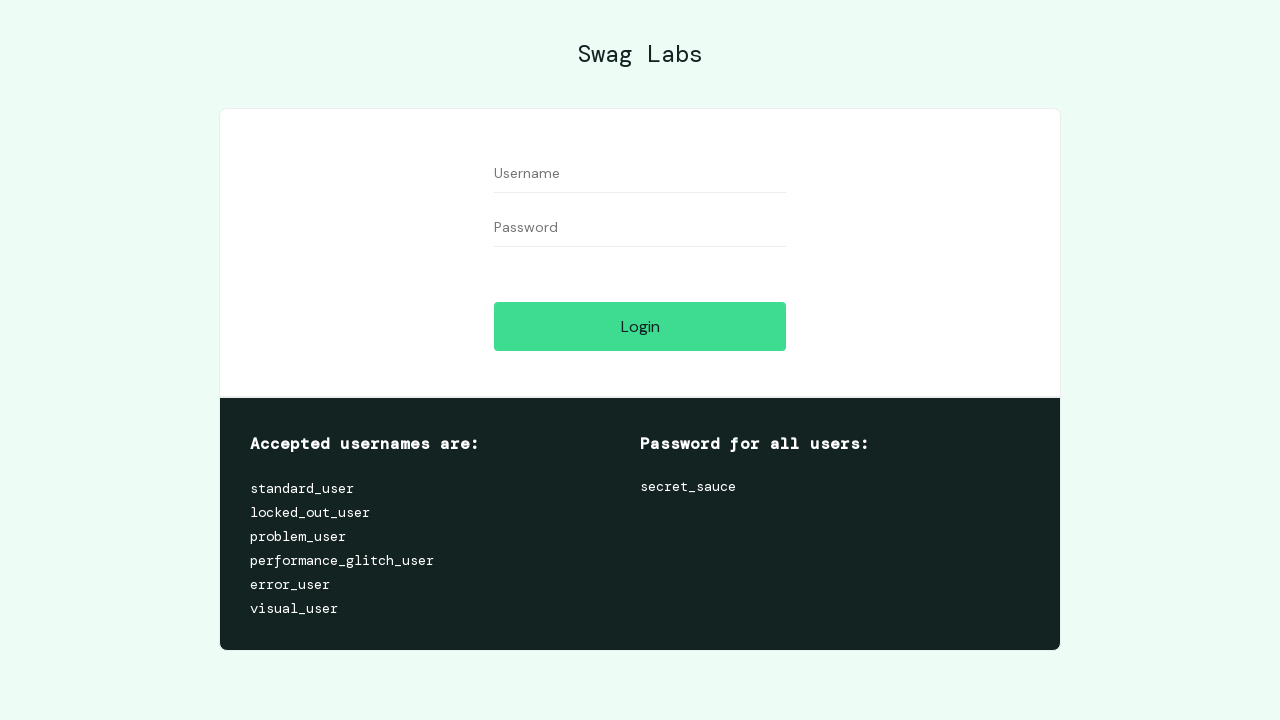